Tests finding input field using XPath selector, submitting data and verifying the result

Starting URL: https://www.qa-practice.com/elements/input/simple

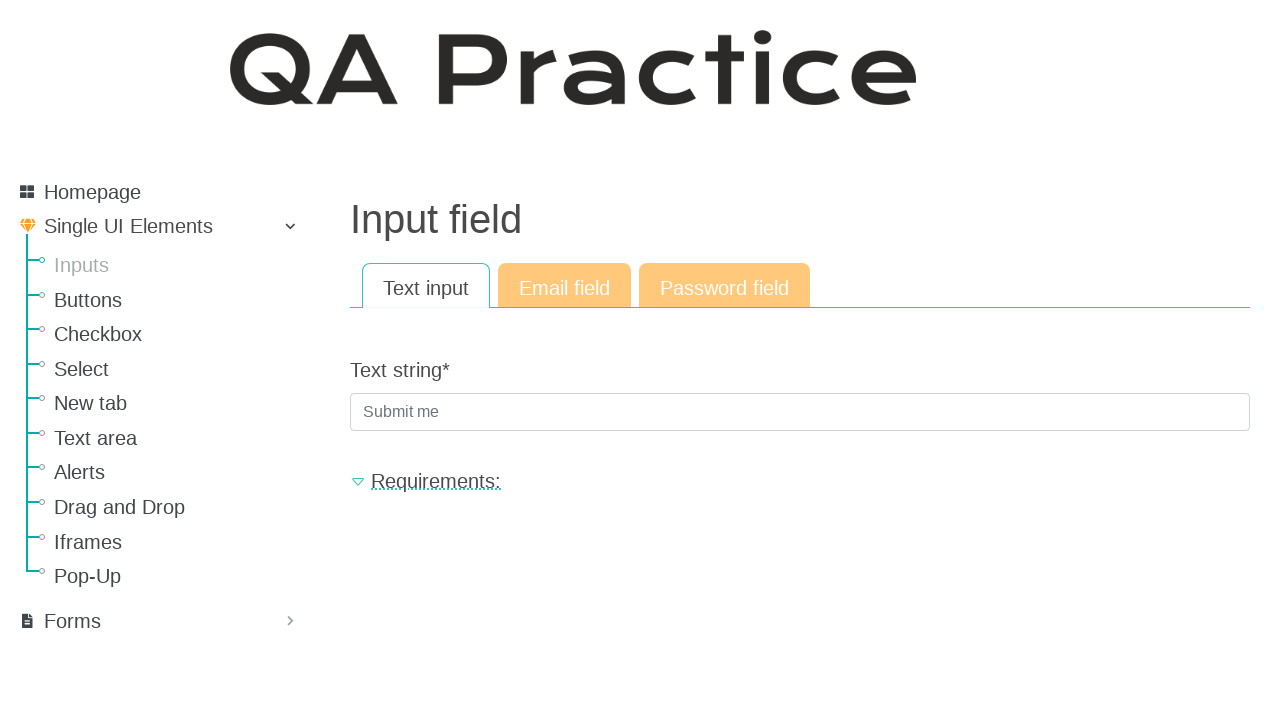

Filled input field with 'Hello' using XPath selector on //*[@placeholder="Submit me"]
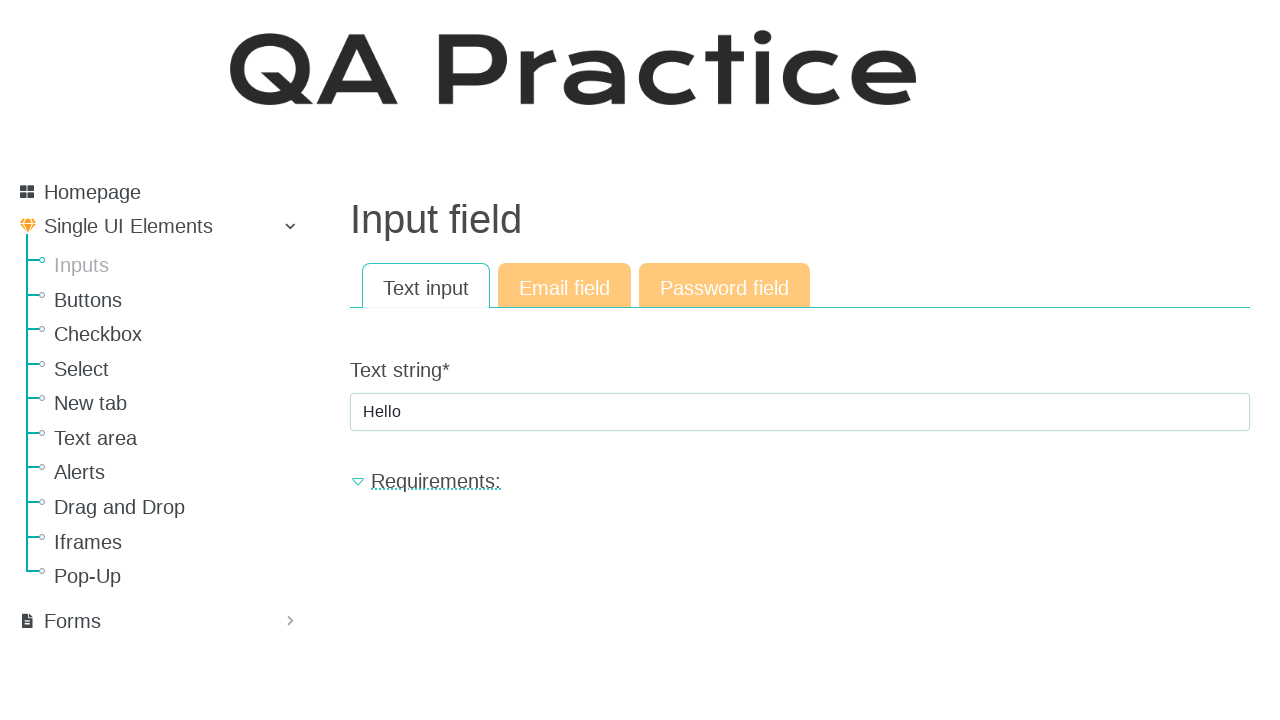

Pressed Enter key to submit the form on //*[@placeholder="Submit me"]
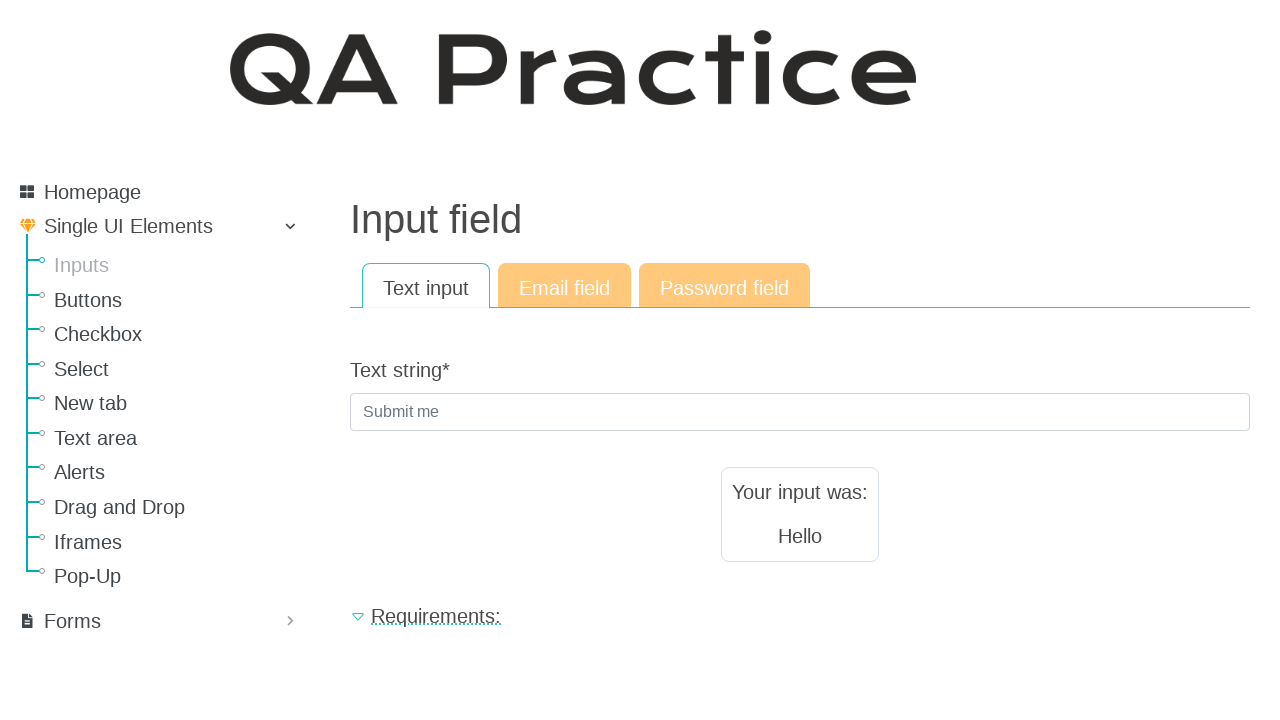

Result text element loaded
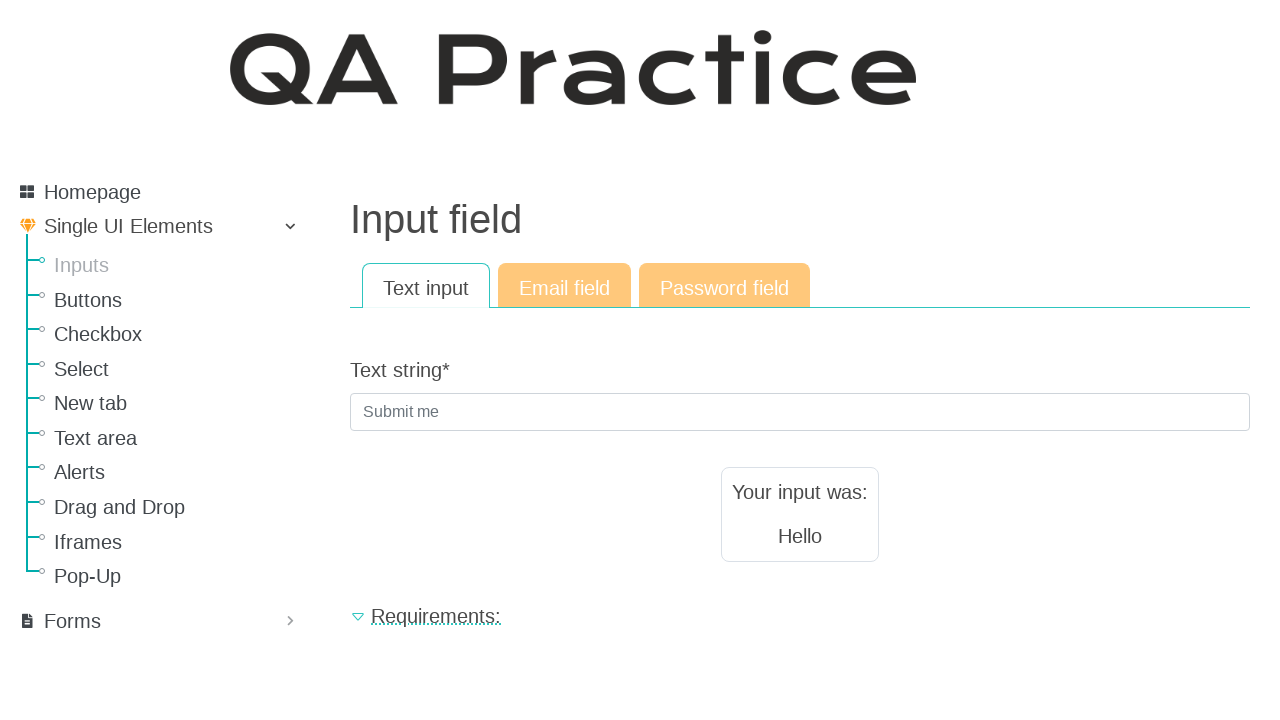

Located result text element
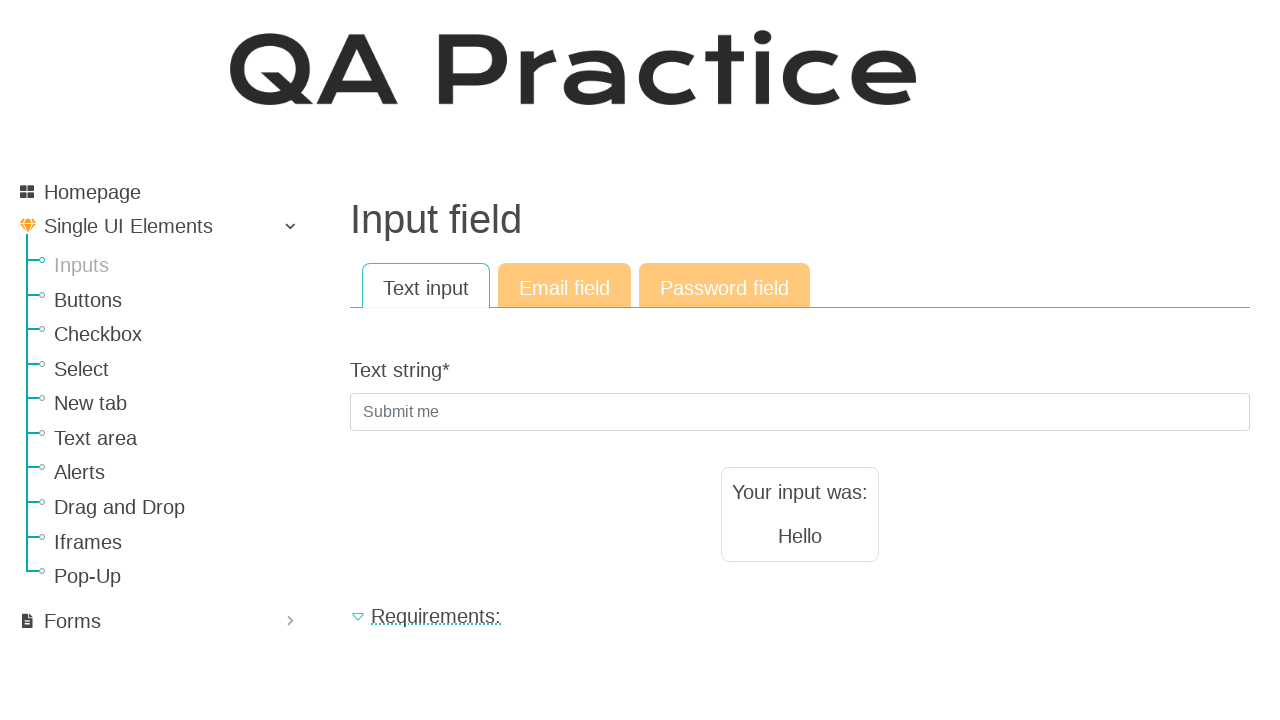

Verified result text equals 'Hello'
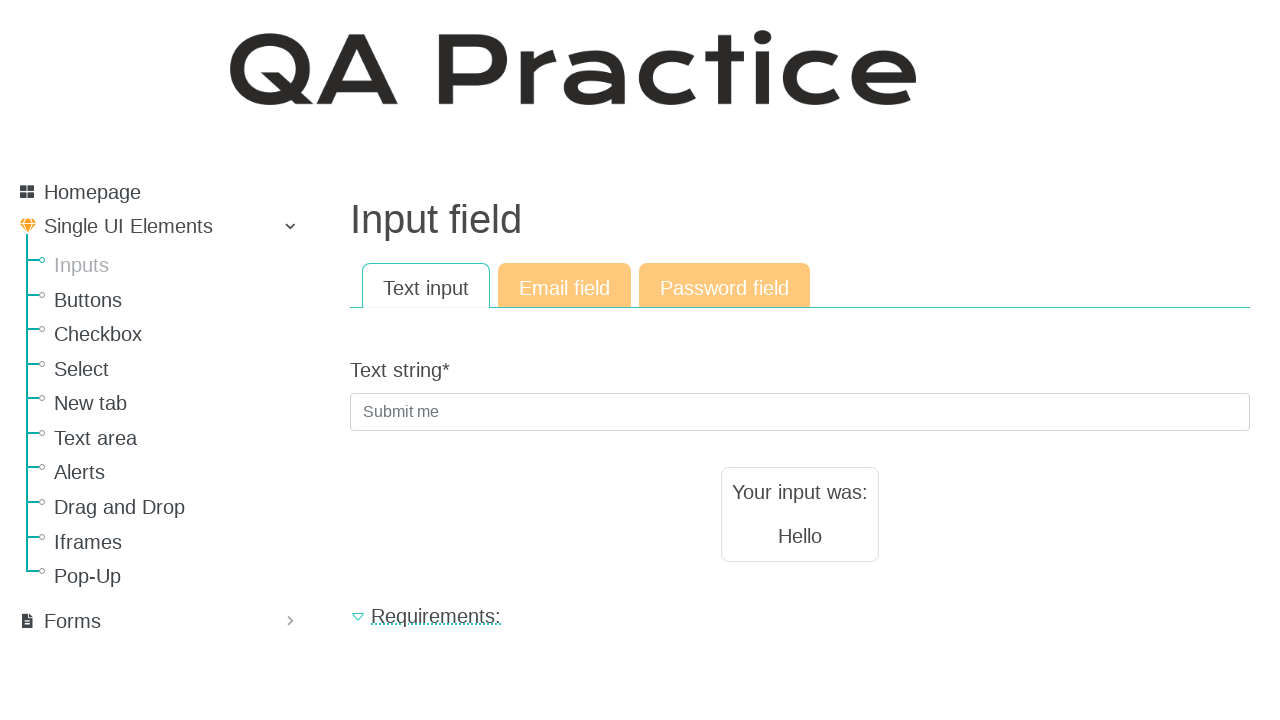

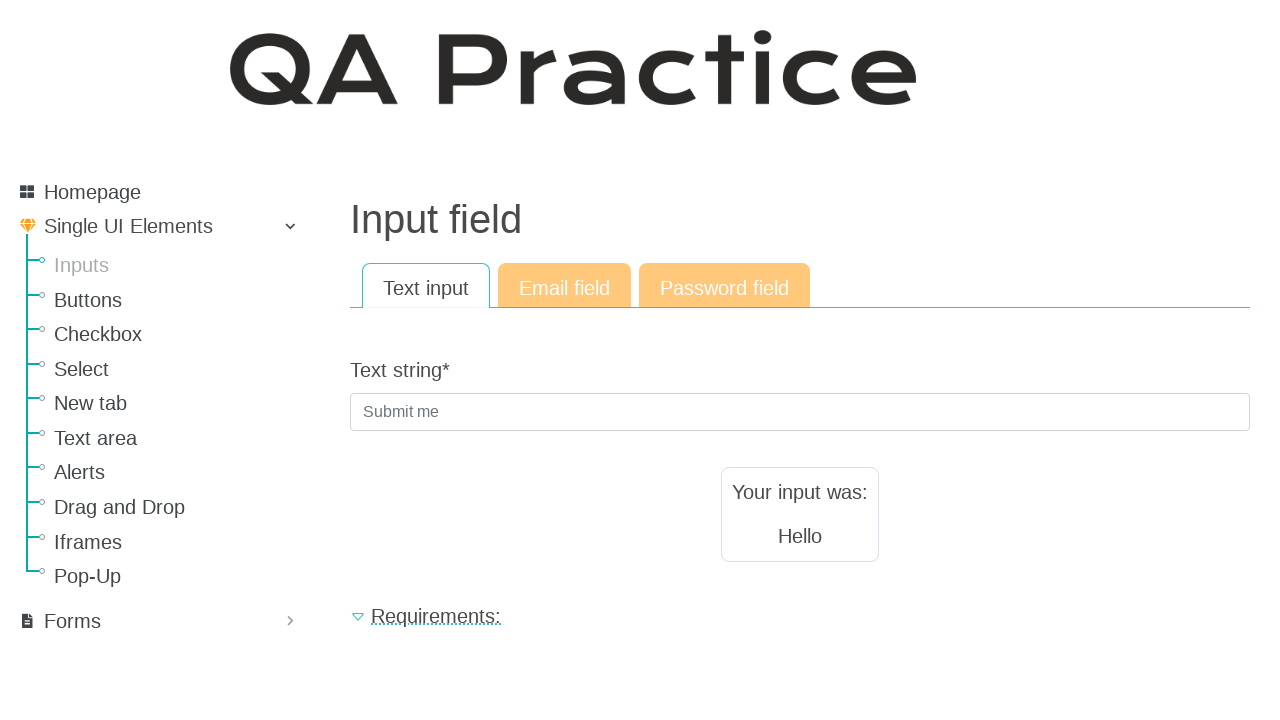